Tests that radio buttons labeled 'Si' and 'No' are visible and can be selected

Starting URL: https://thefreerangetester.github.io/sandbox-automation-testing/

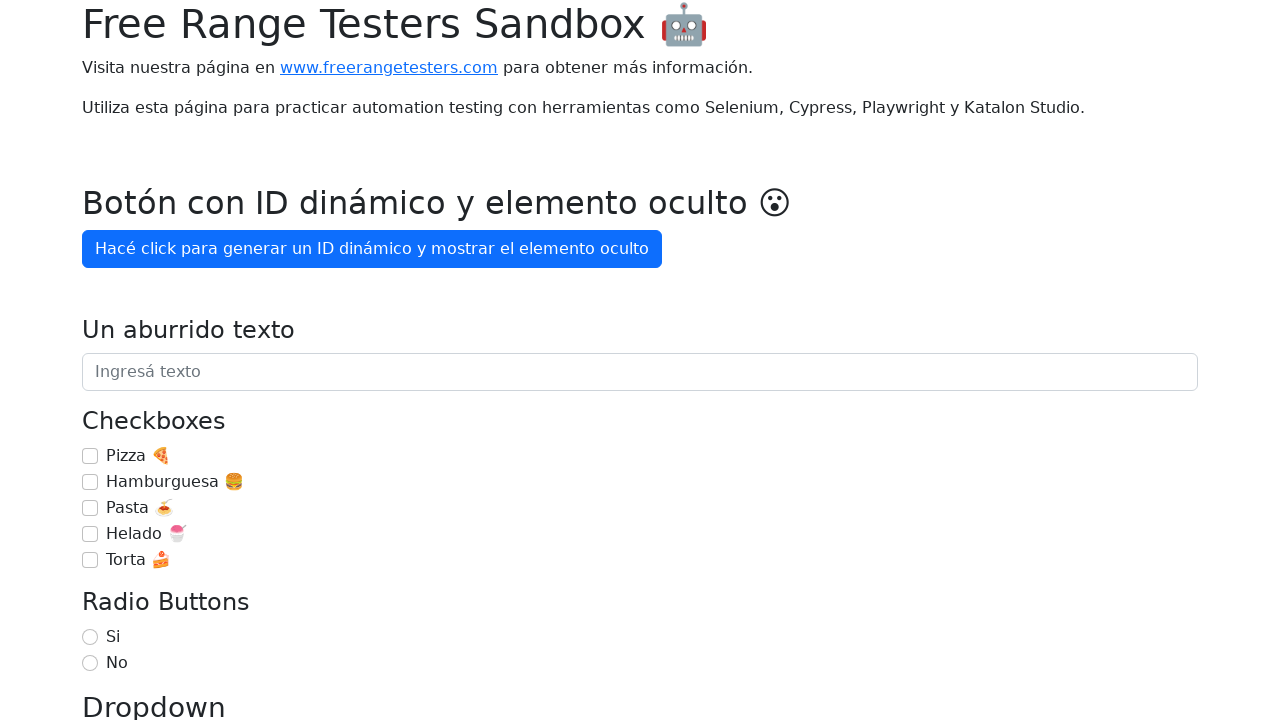

Radio button 'Si' is visible
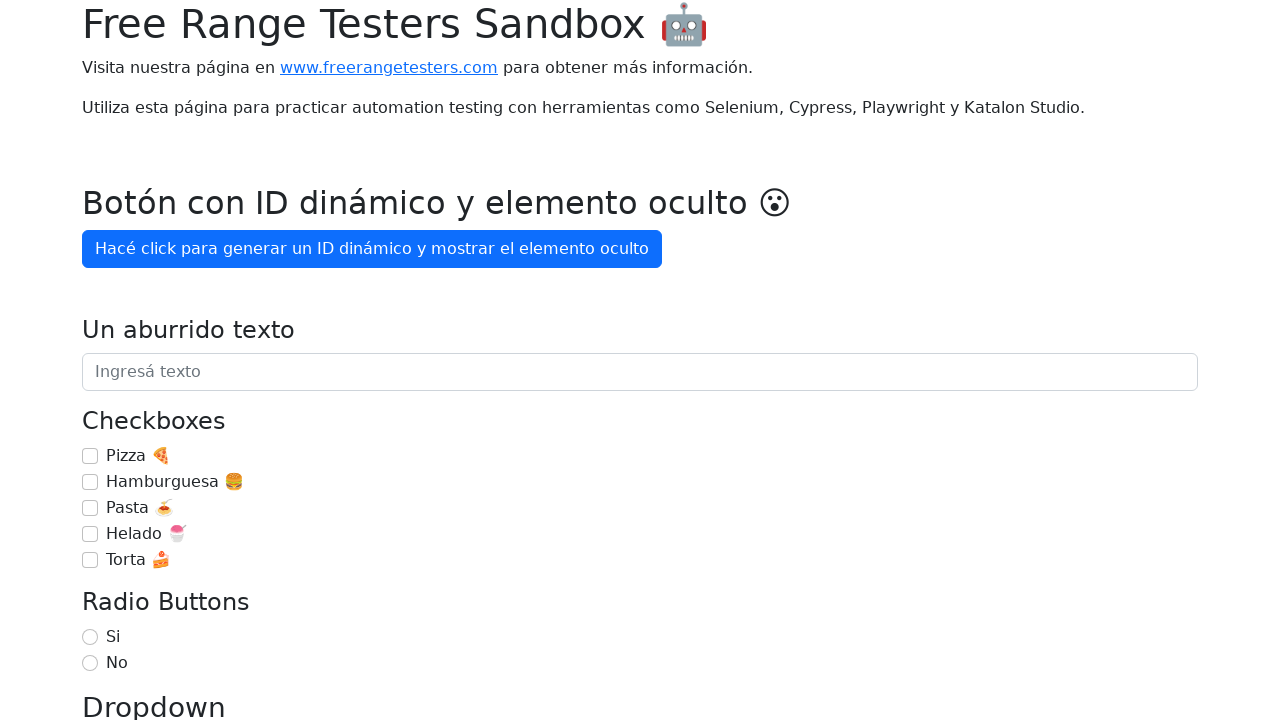

Checked radio button 'Si' at (90, 637) on internal:role=radio[name="Si"i]
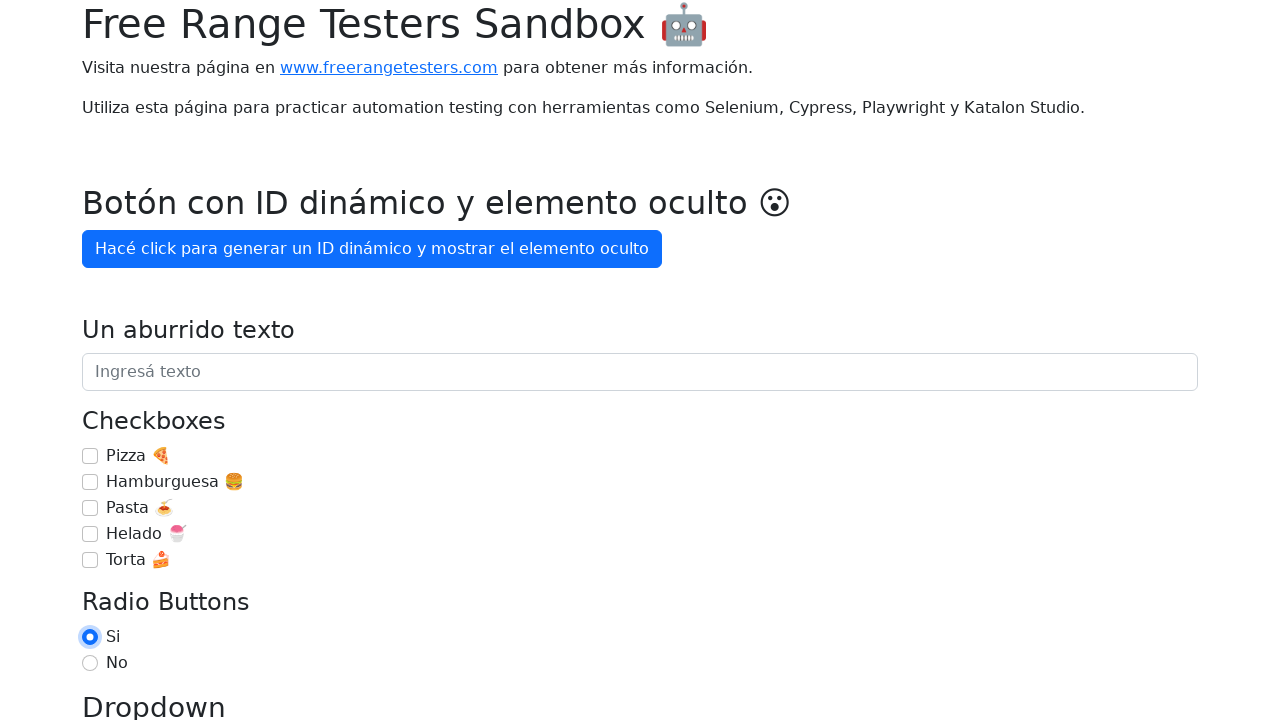

Radio button 'No' is visible
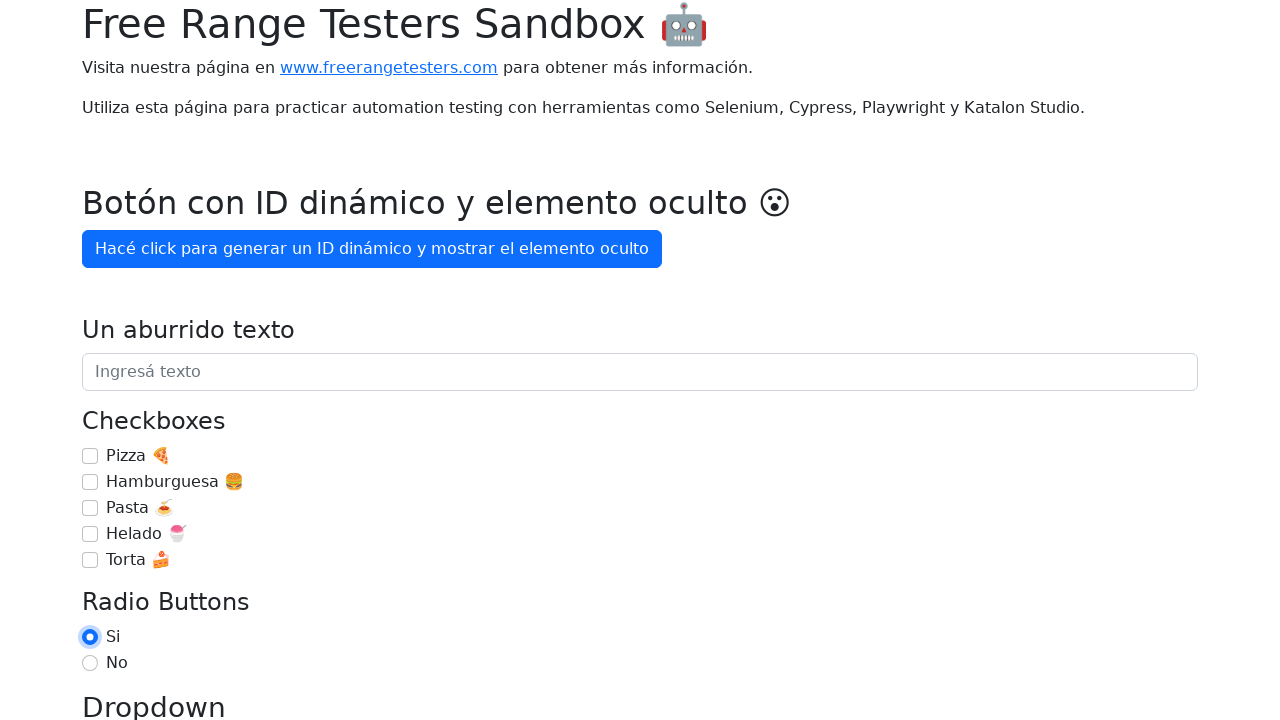

Checked radio button 'No' at (90, 663) on internal:role=radio[name="No"i]
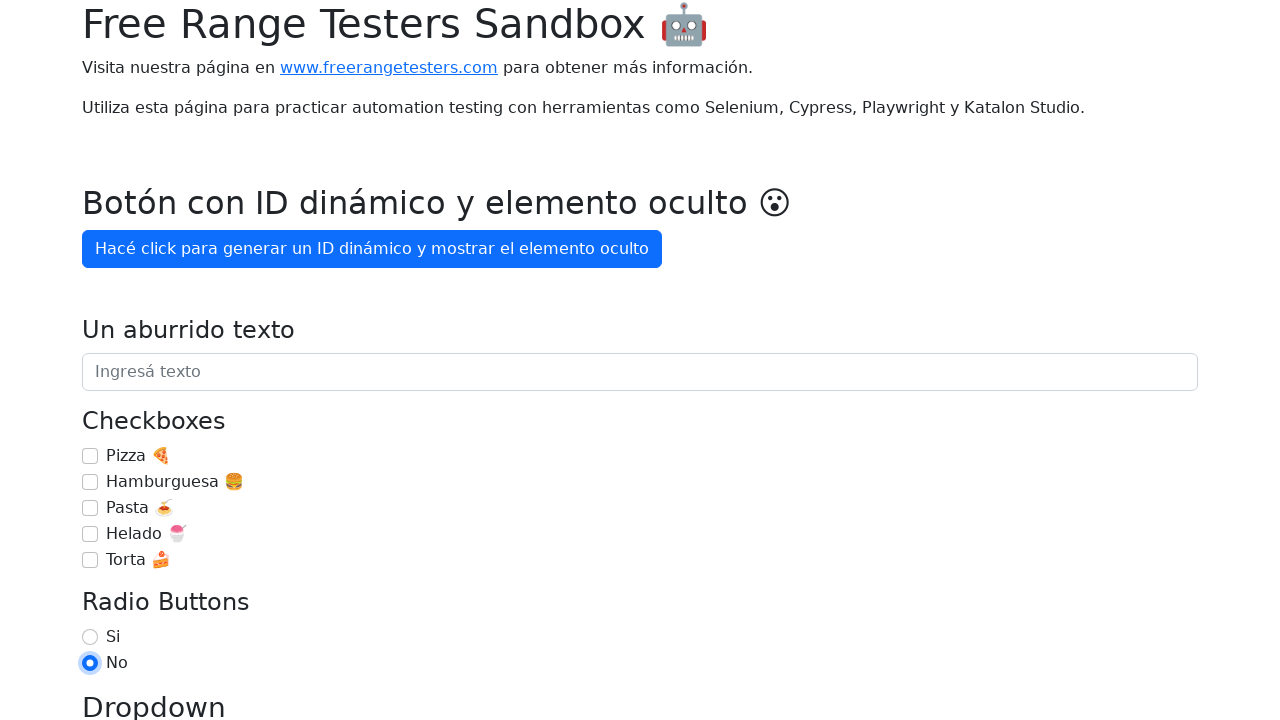

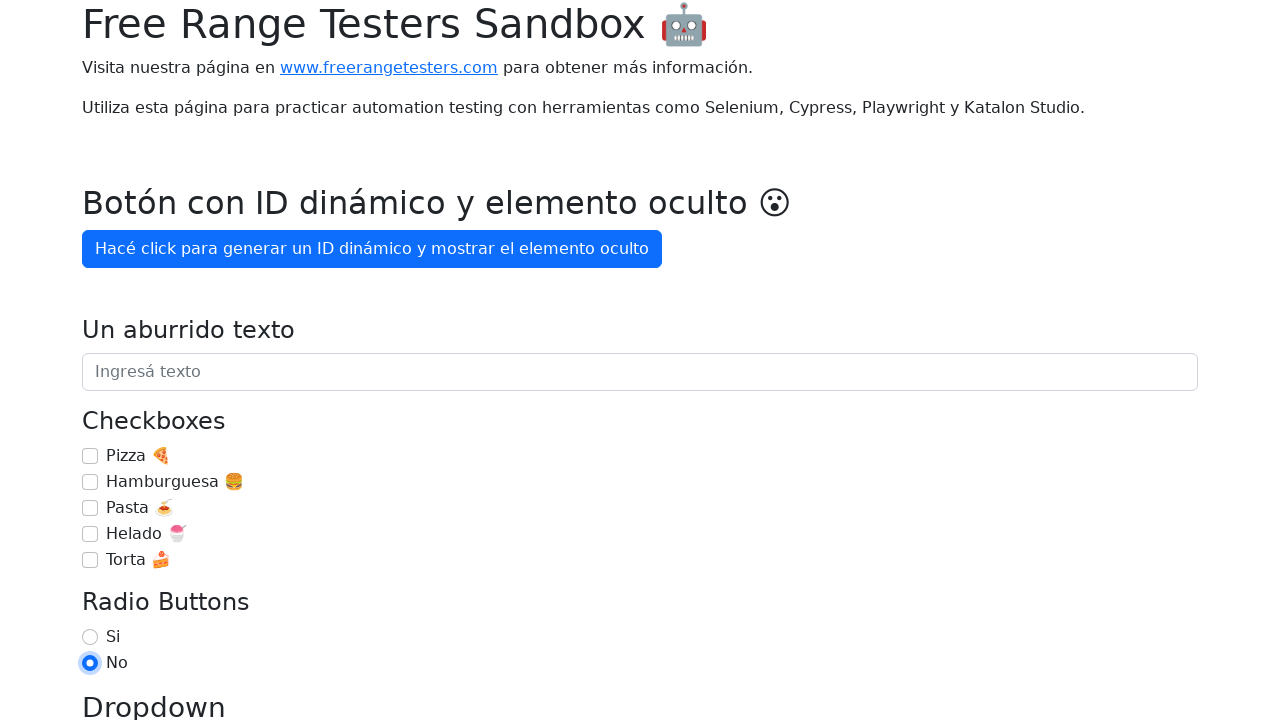